Tests that todo data persists after page reload, verifying completed state is maintained.

Starting URL: https://demo.playwright.dev/todomvc

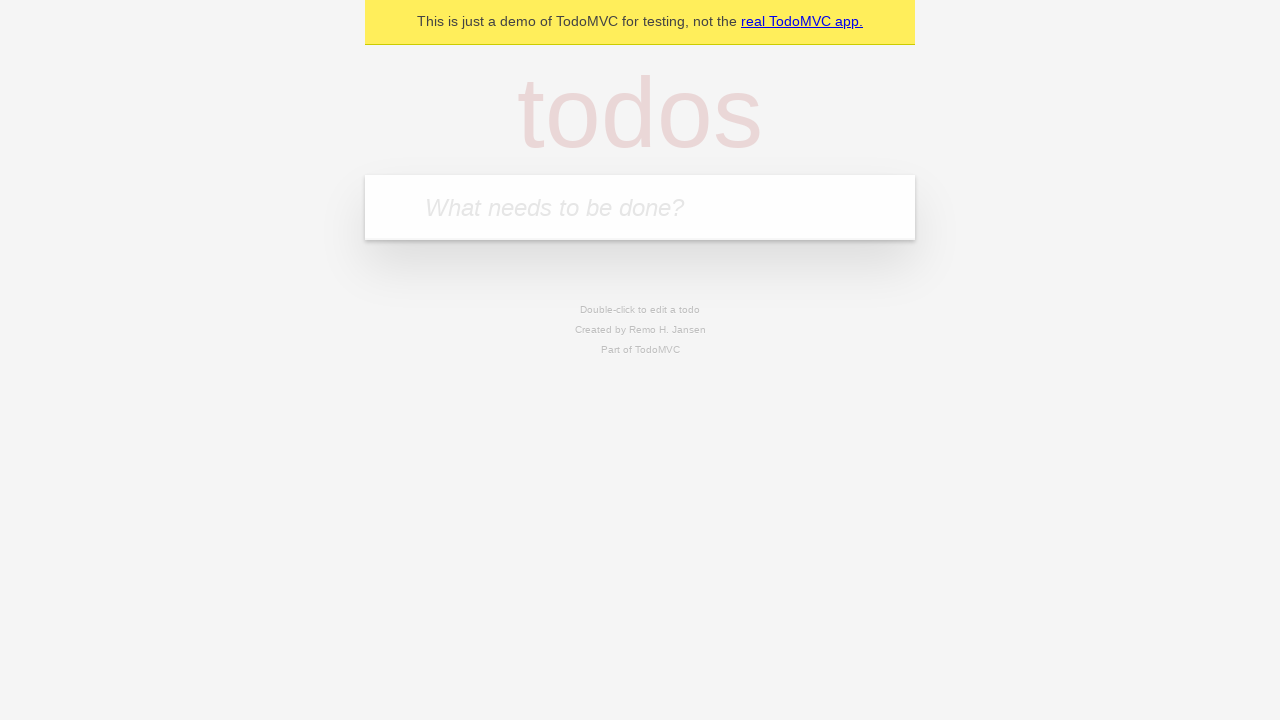

Located the 'What needs to be done?' input field
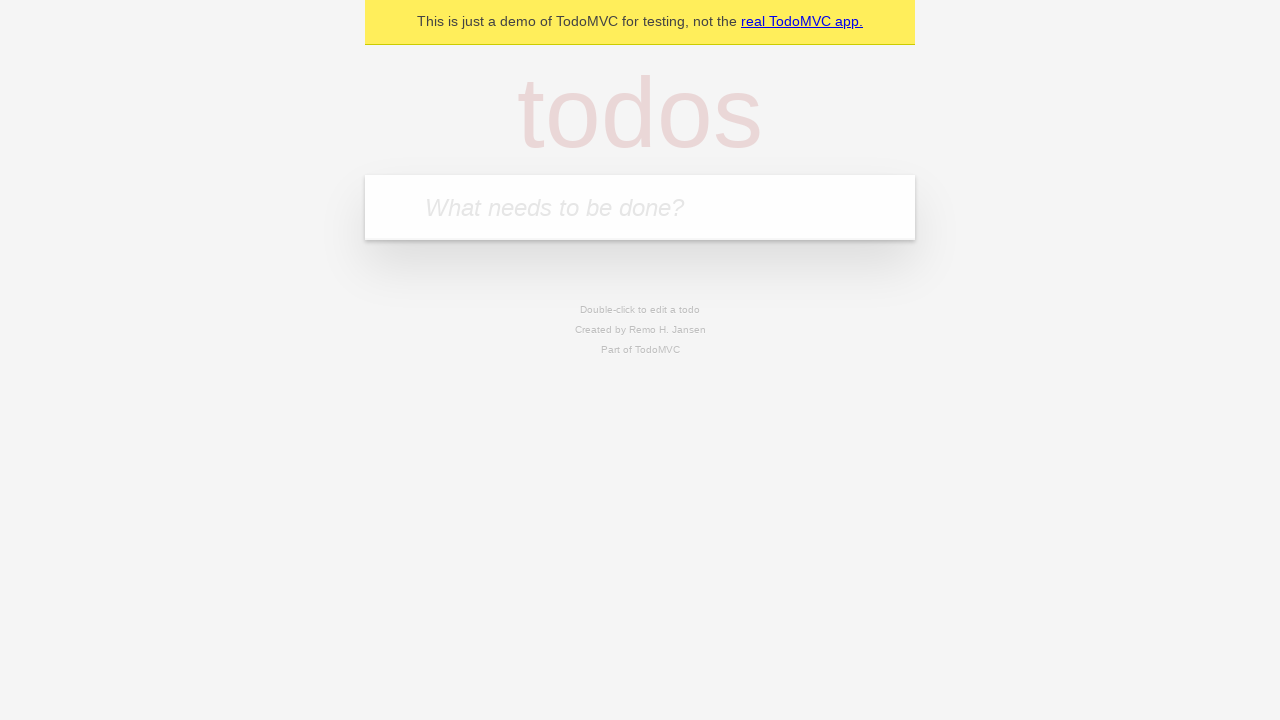

Filled todo input with 'buy some cheese' on internal:attr=[placeholder="What needs to be done?"i]
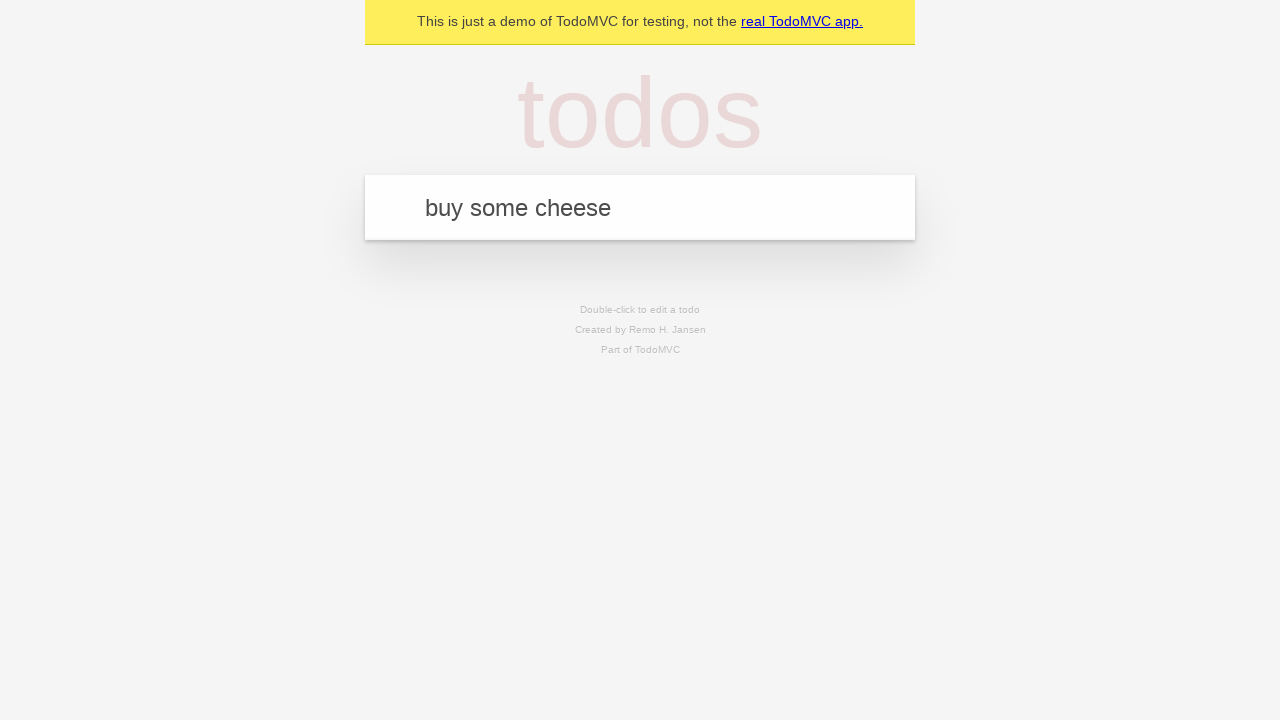

Pressed Enter to create todo 'buy some cheese' on internal:attr=[placeholder="What needs to be done?"i]
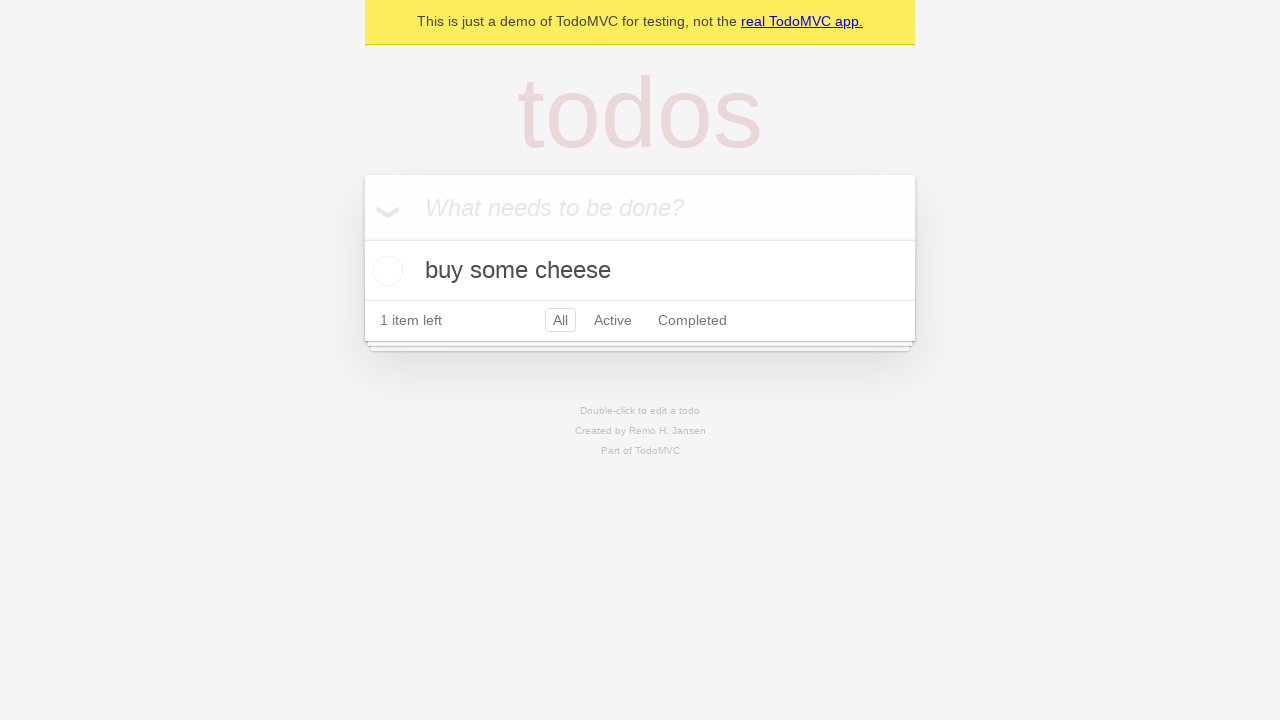

Filled todo input with 'feed the cat' on internal:attr=[placeholder="What needs to be done?"i]
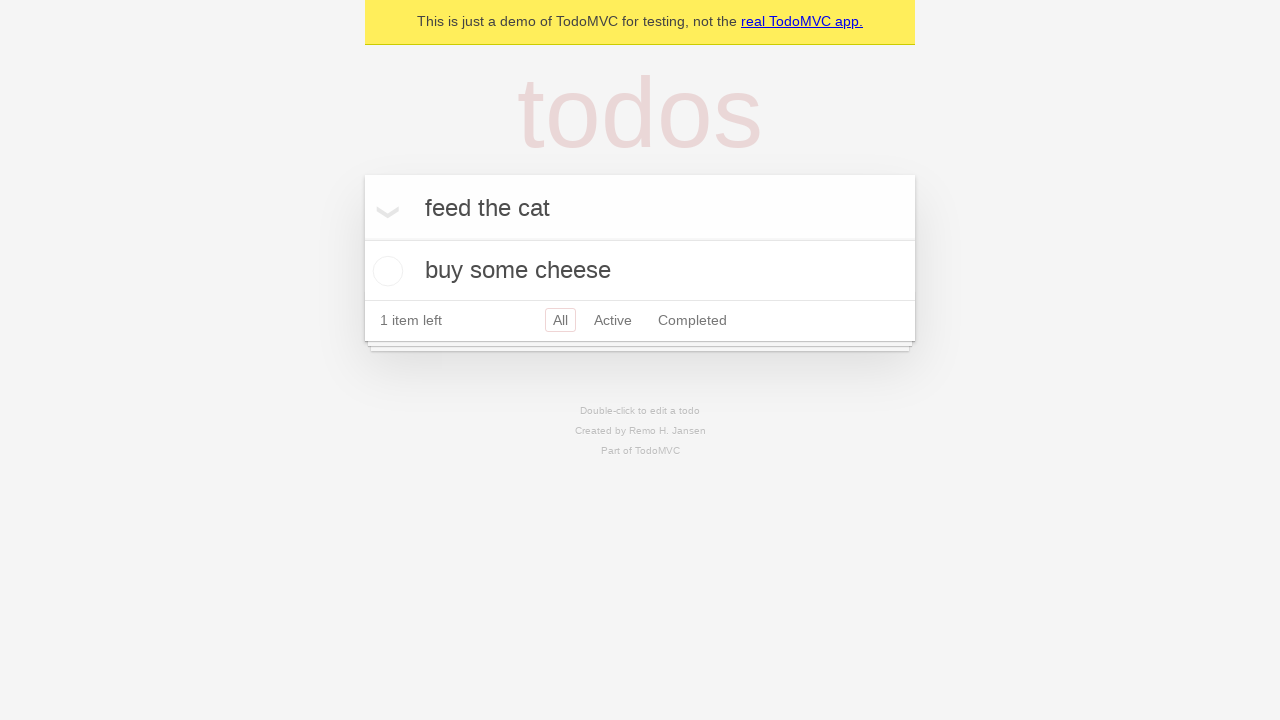

Pressed Enter to create todo 'feed the cat' on internal:attr=[placeholder="What needs to be done?"i]
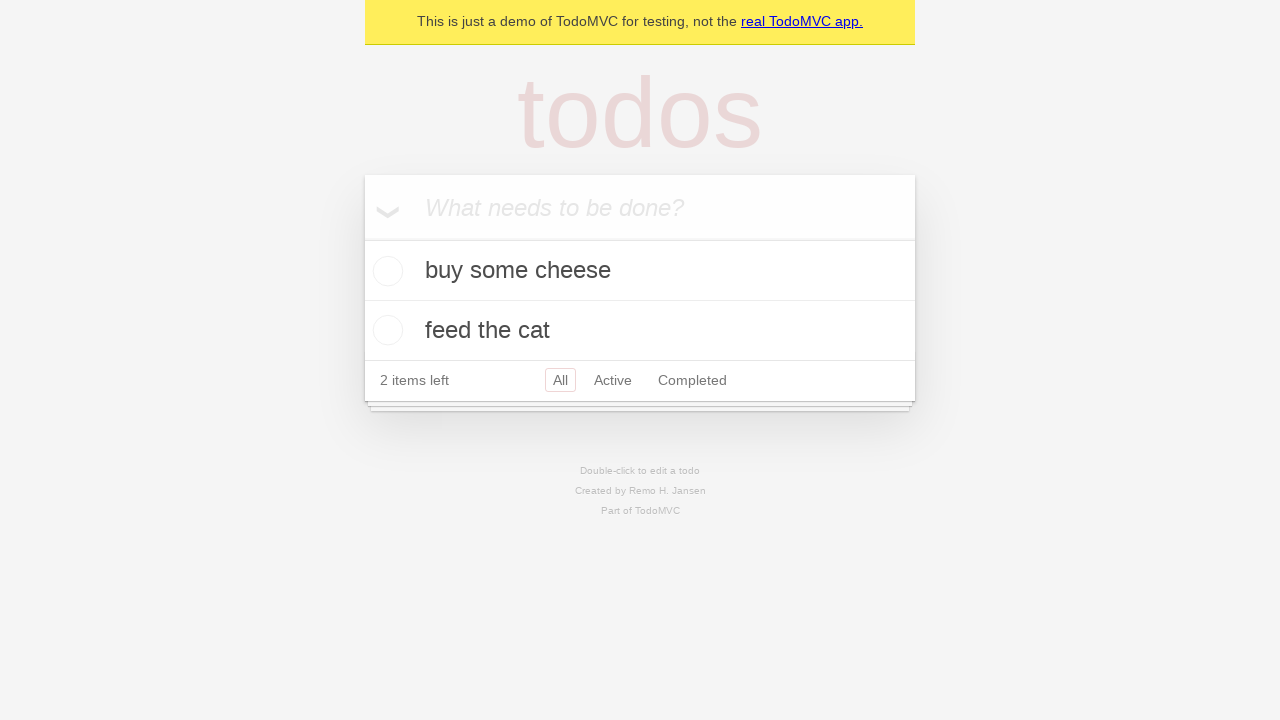

Waited for both todos to be created
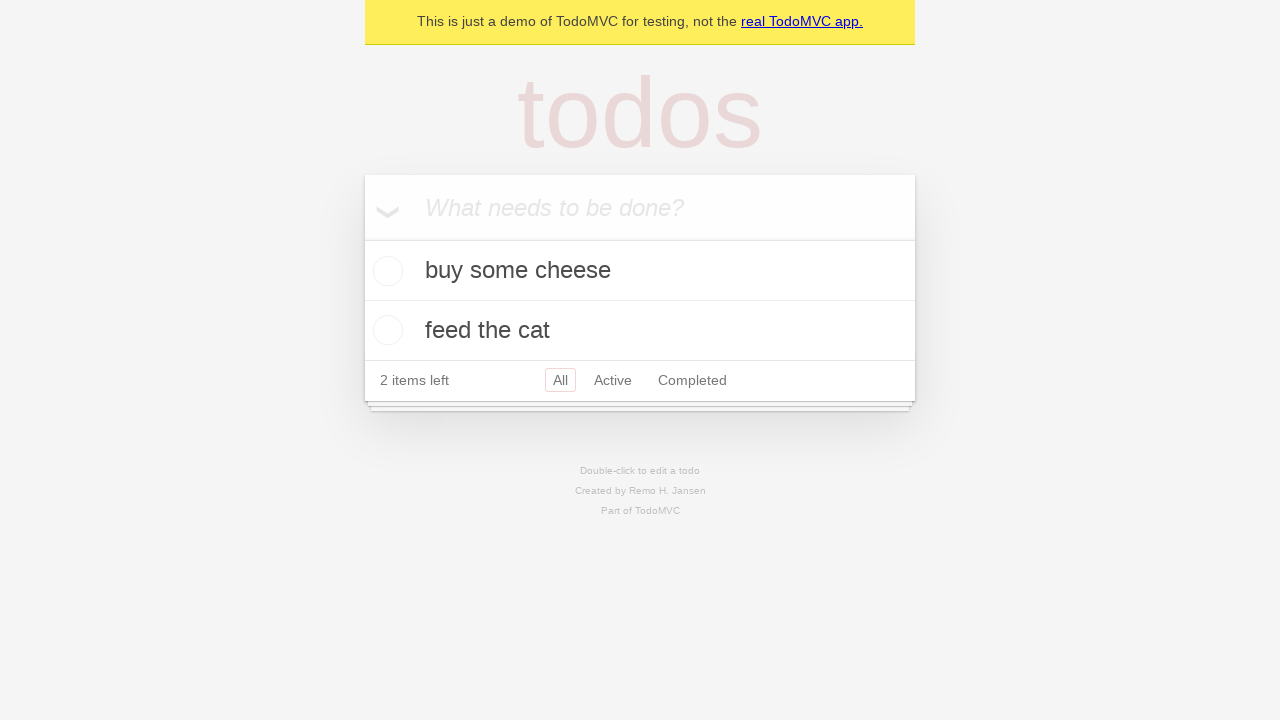

Marked first todo 'buy some cheese' as complete at (385, 271) on internal:testid=[data-testid="todo-item"s] >> nth=0 >> internal:role=checkbox
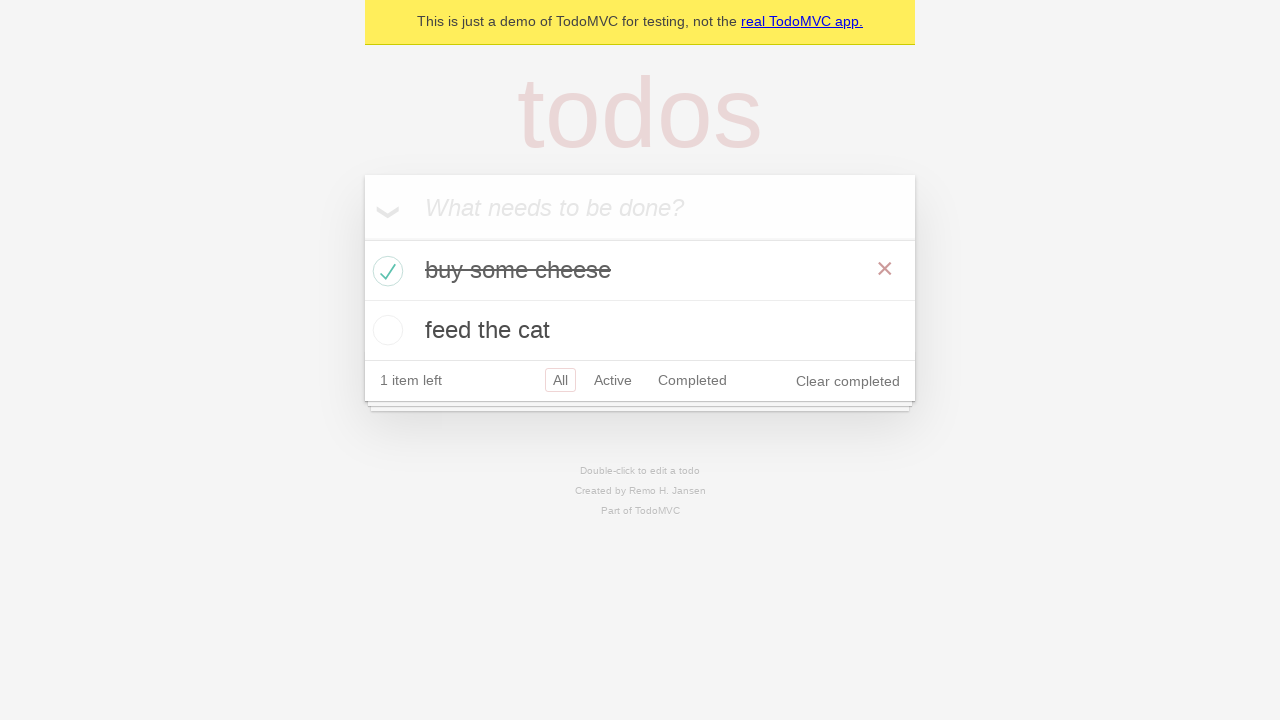

Reloaded the page to test data persistence
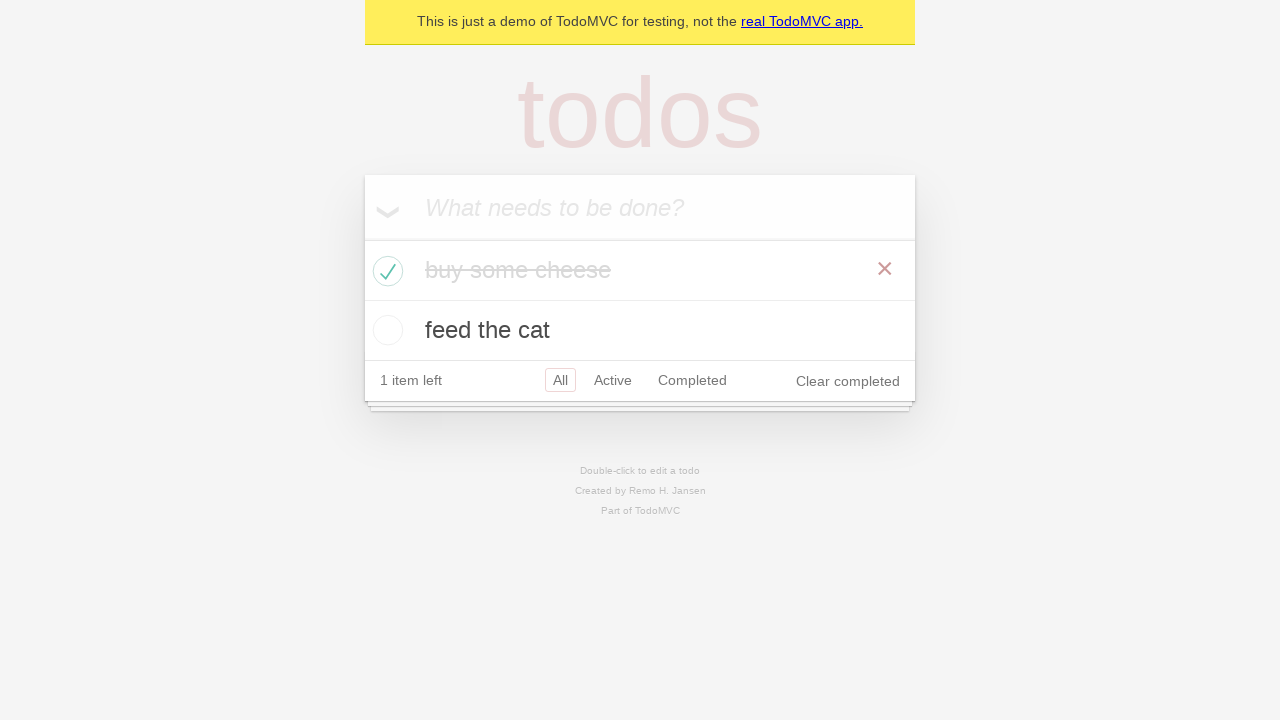

Waited for todos to load after page reload
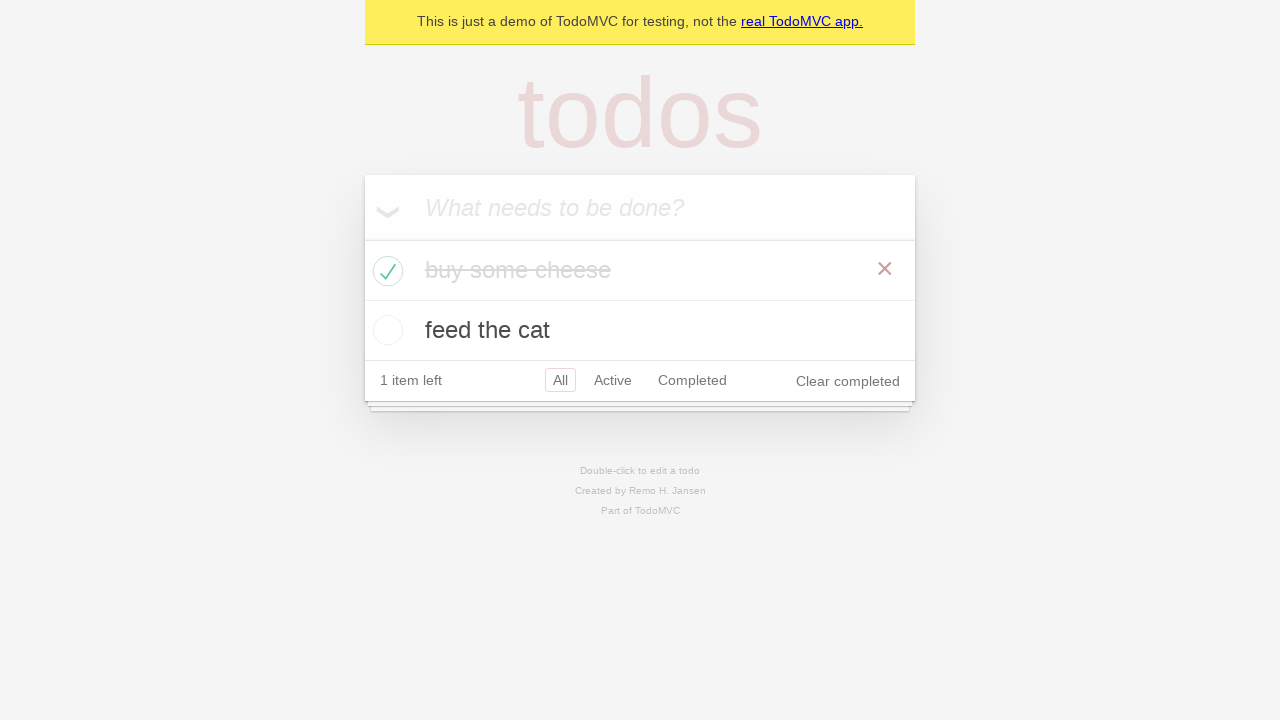

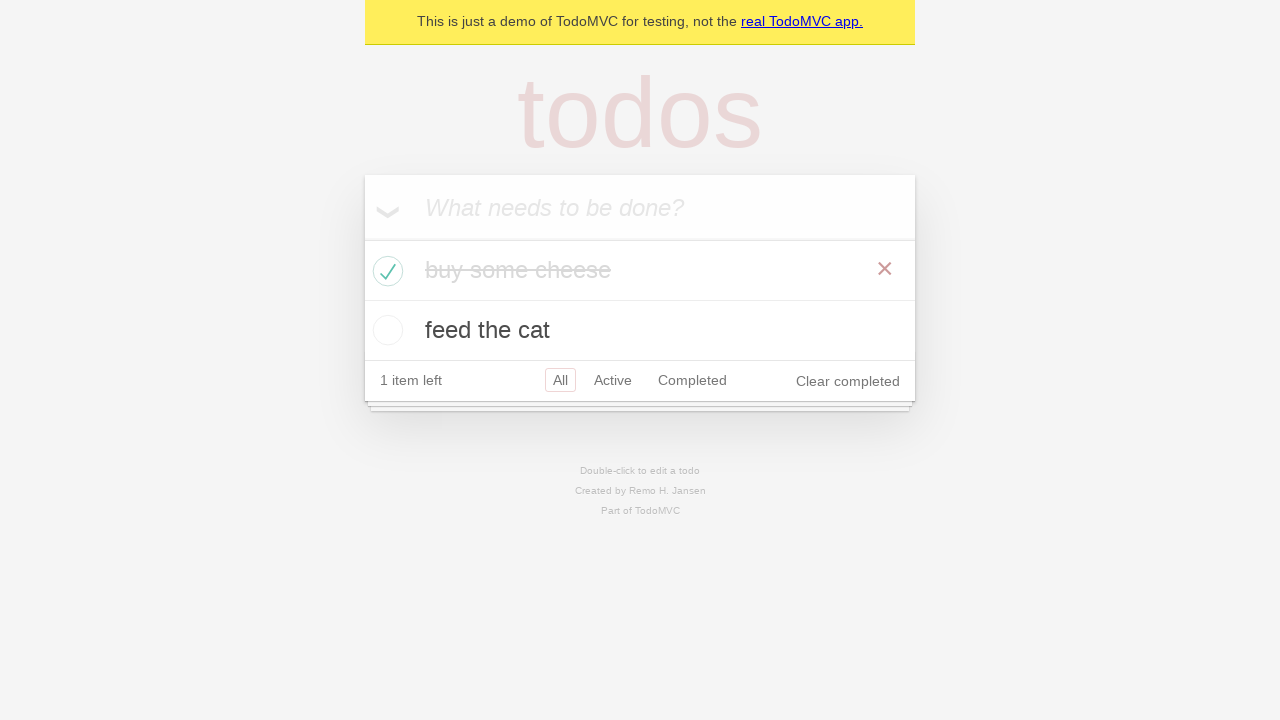